Tests QR code generator by entering text input and generating a QR code

Starting URL: https://qrgenerator.technologychannel.org/

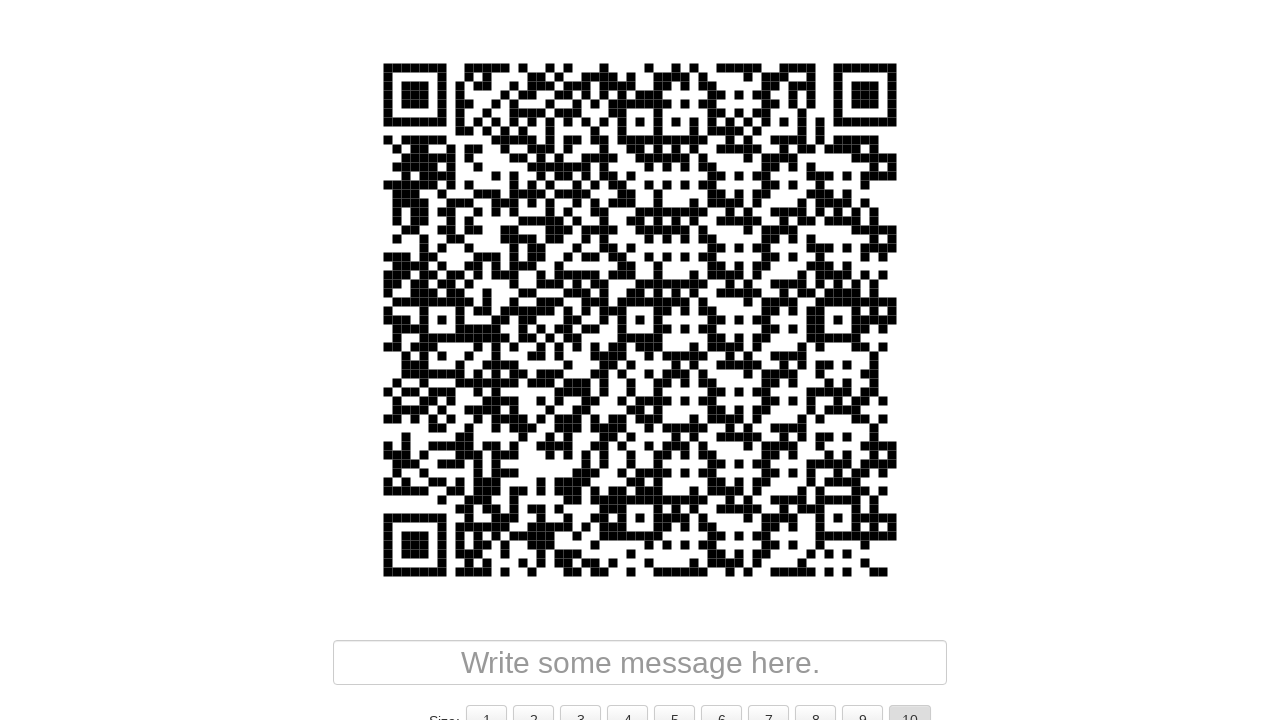

Filled QR generator input field with 'Learning Selenium' on #input
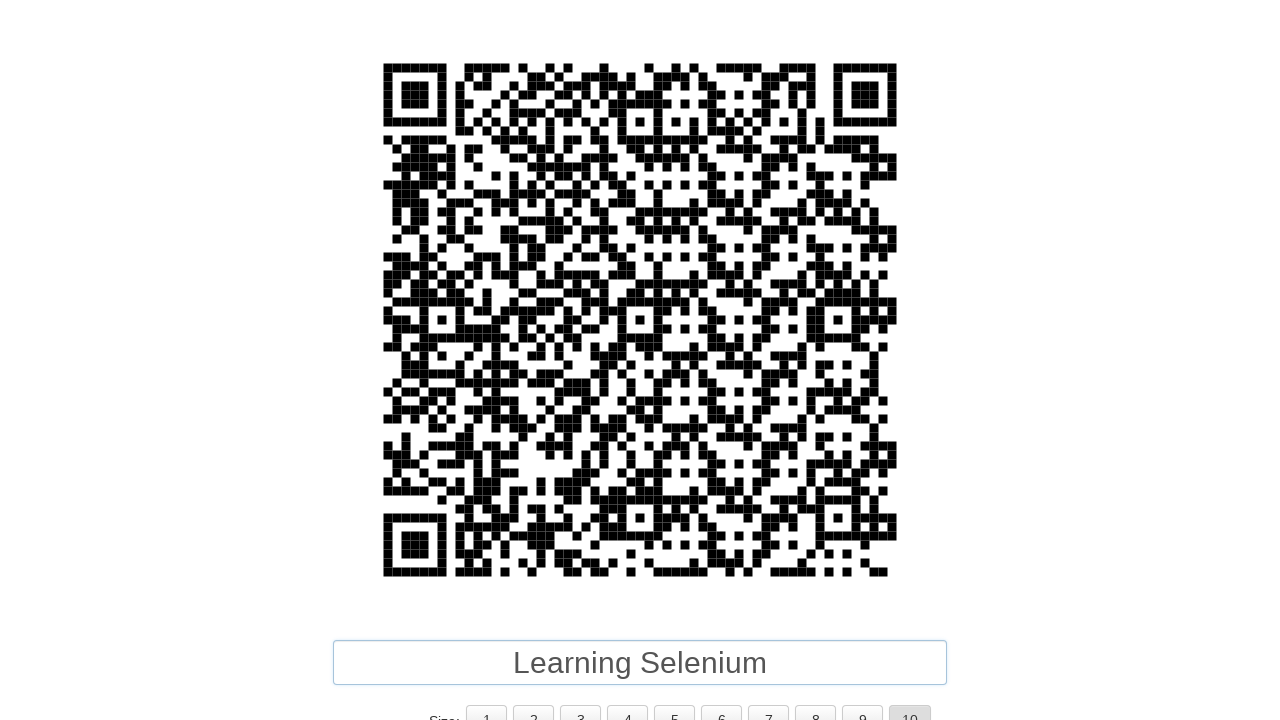

Waited for QR code generation
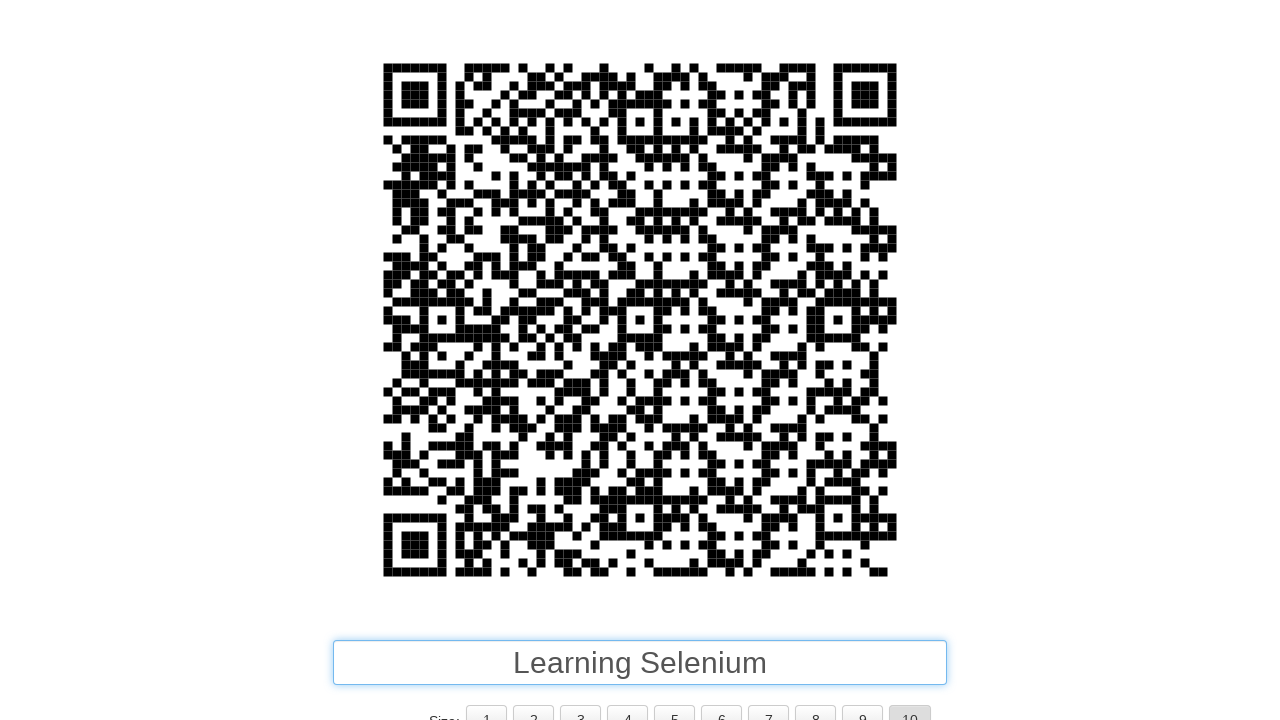

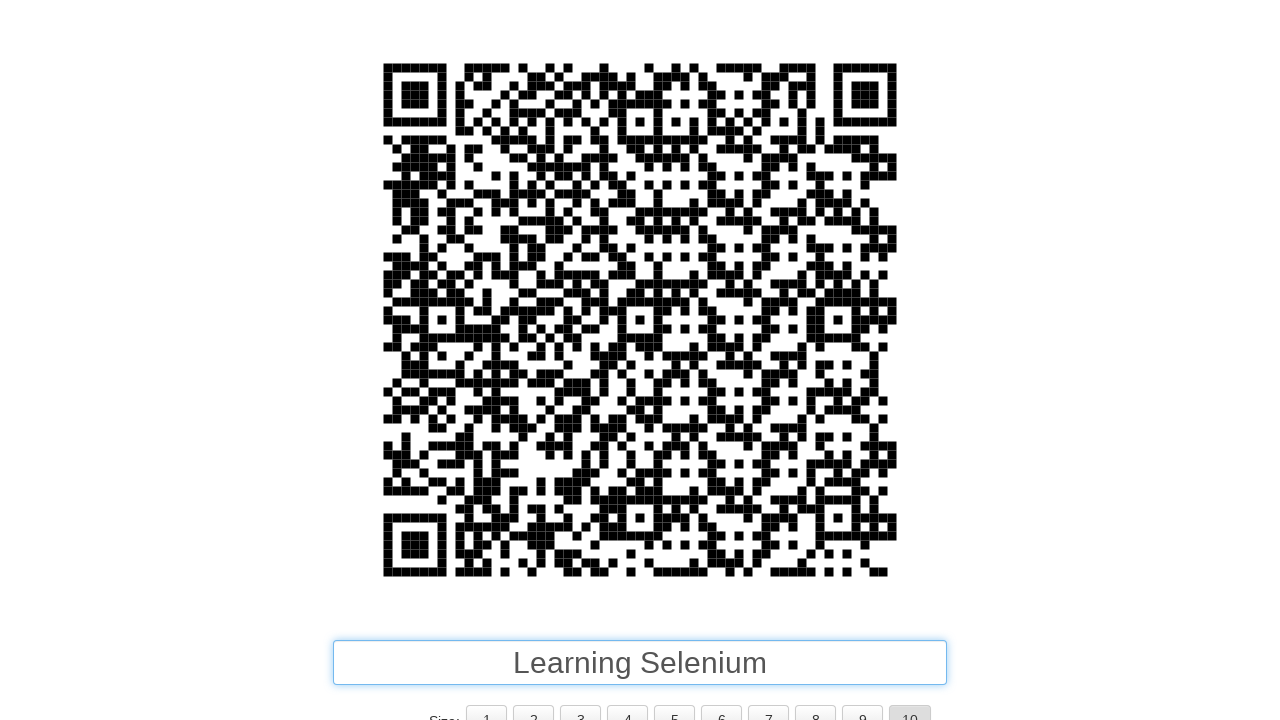